Tests dynamic loading with implicit wait set to greater than or equal to the loading time, clicking start button and verifying the Hello World text appears

Starting URL: http://the-internet.herokuapp.com/dynamic_loading/2

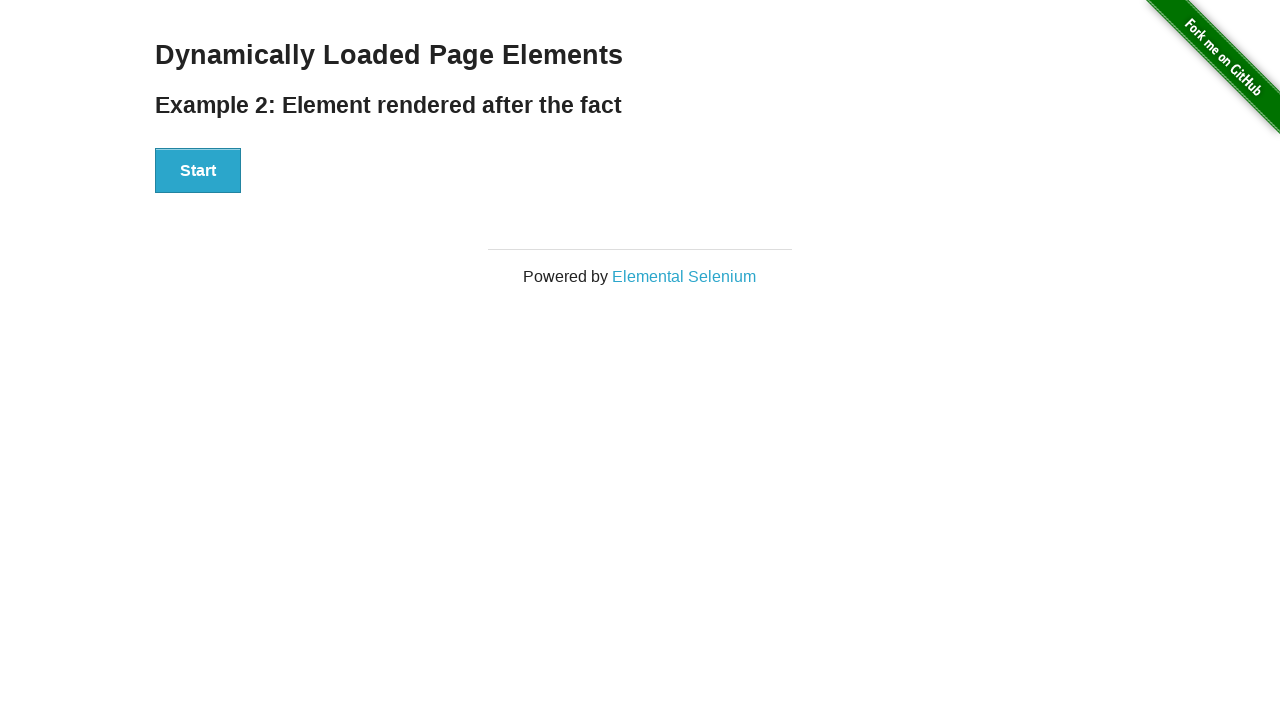

Clicked Start button to begin dynamic loading at (198, 171) on xpath=//button[text()='Start']
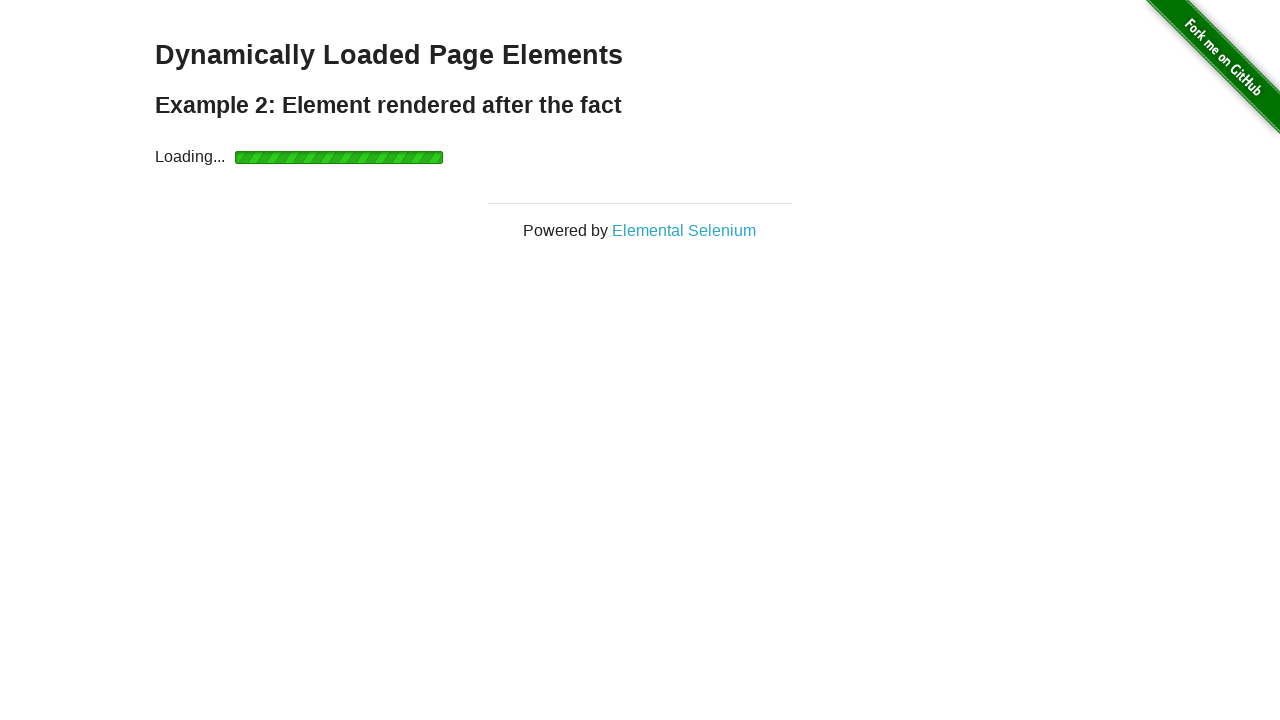

Verified Hello World! text appeared after dynamic loading completed
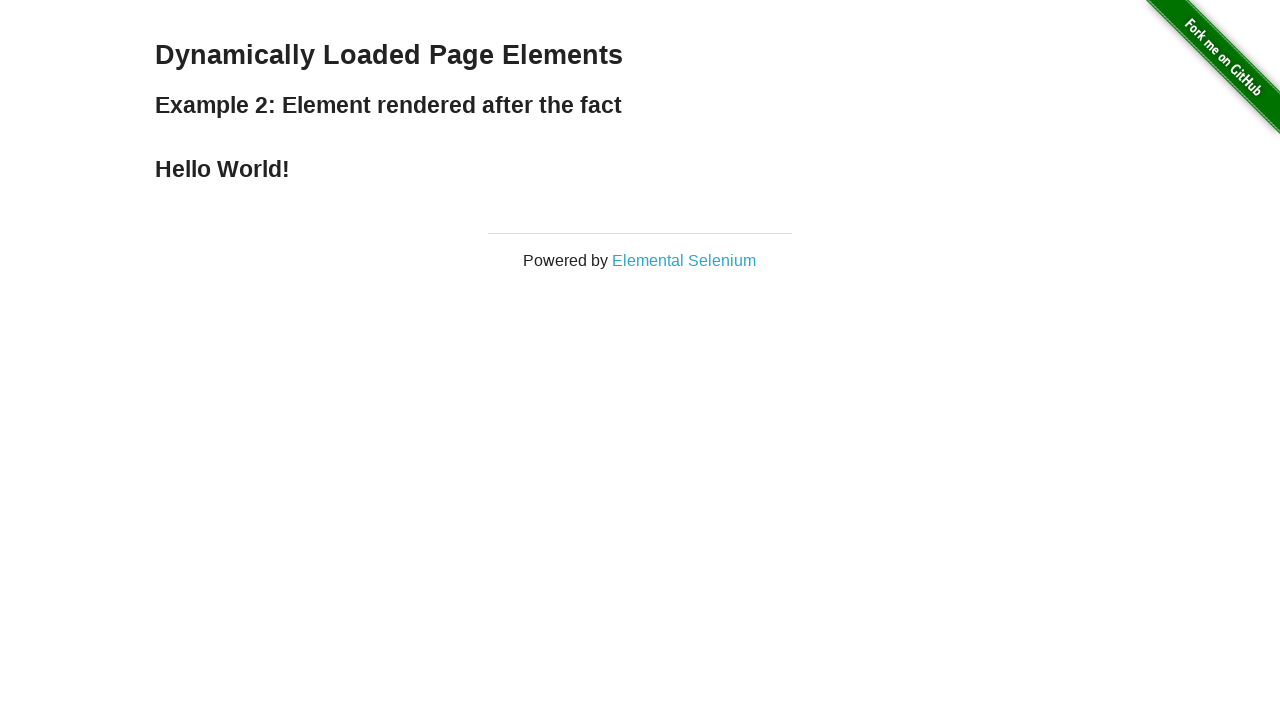

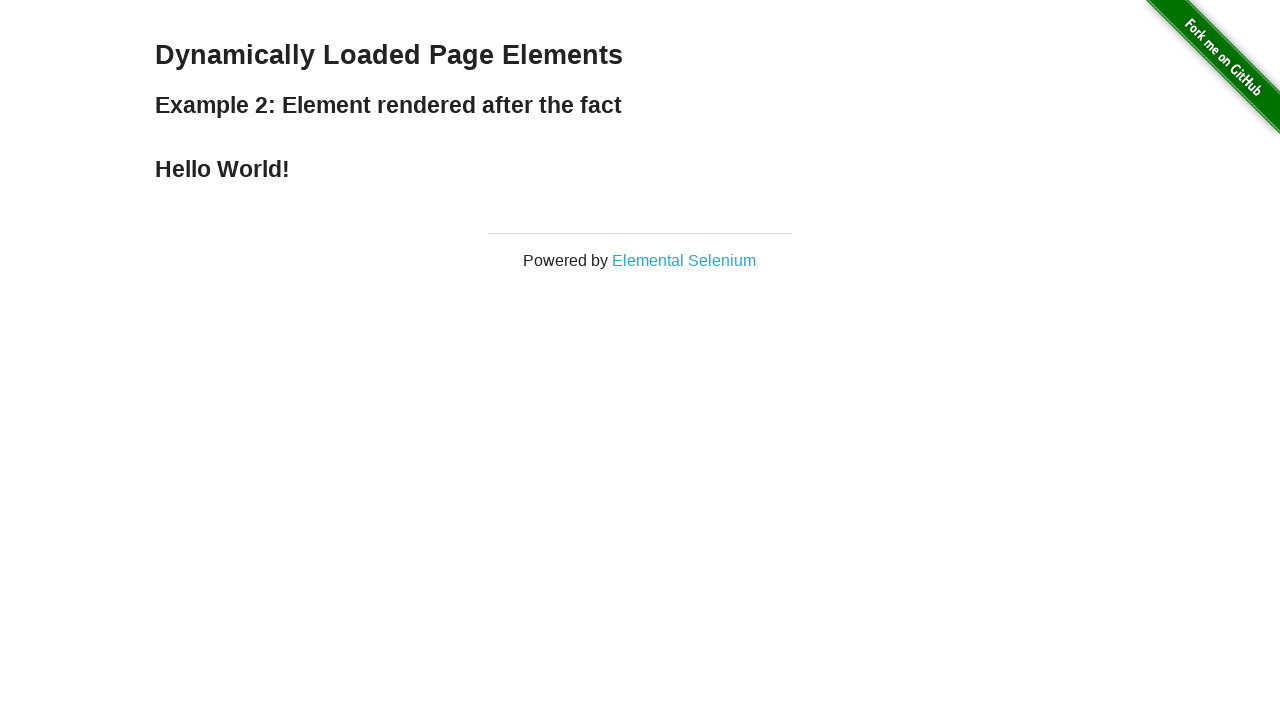